Tests product search and cart functionality by typing a search term, verifying results count, adding items to cart by clicking buttons

Starting URL: https://rahulshettyacademy.com/seleniumPractise/#/

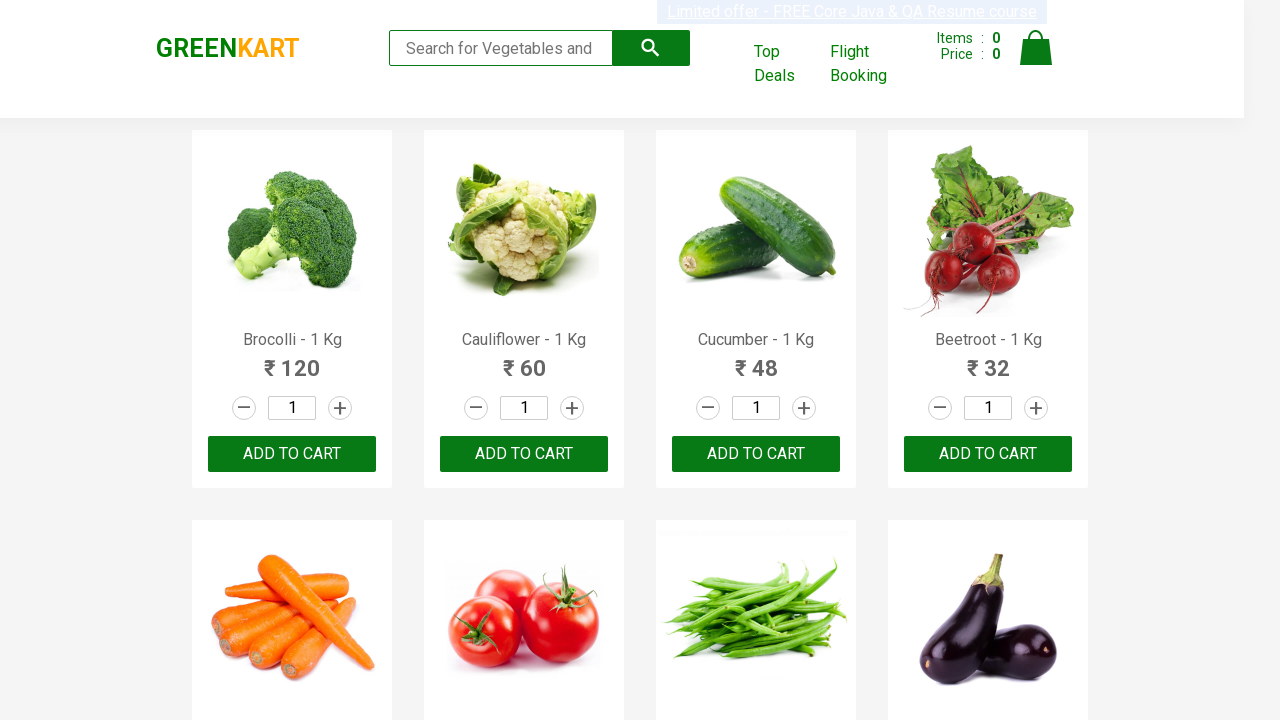

Typed 'ca' in search field to filter products on .search-keyword
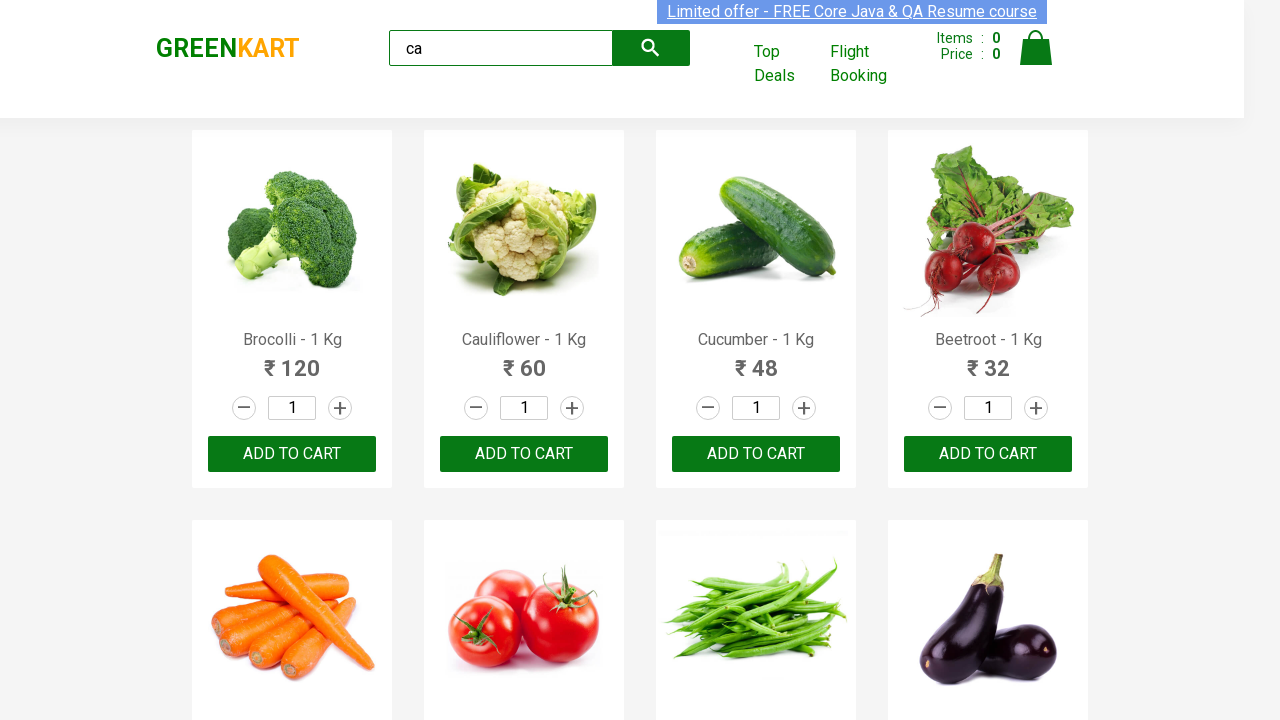

Waited 2 seconds for products to filter
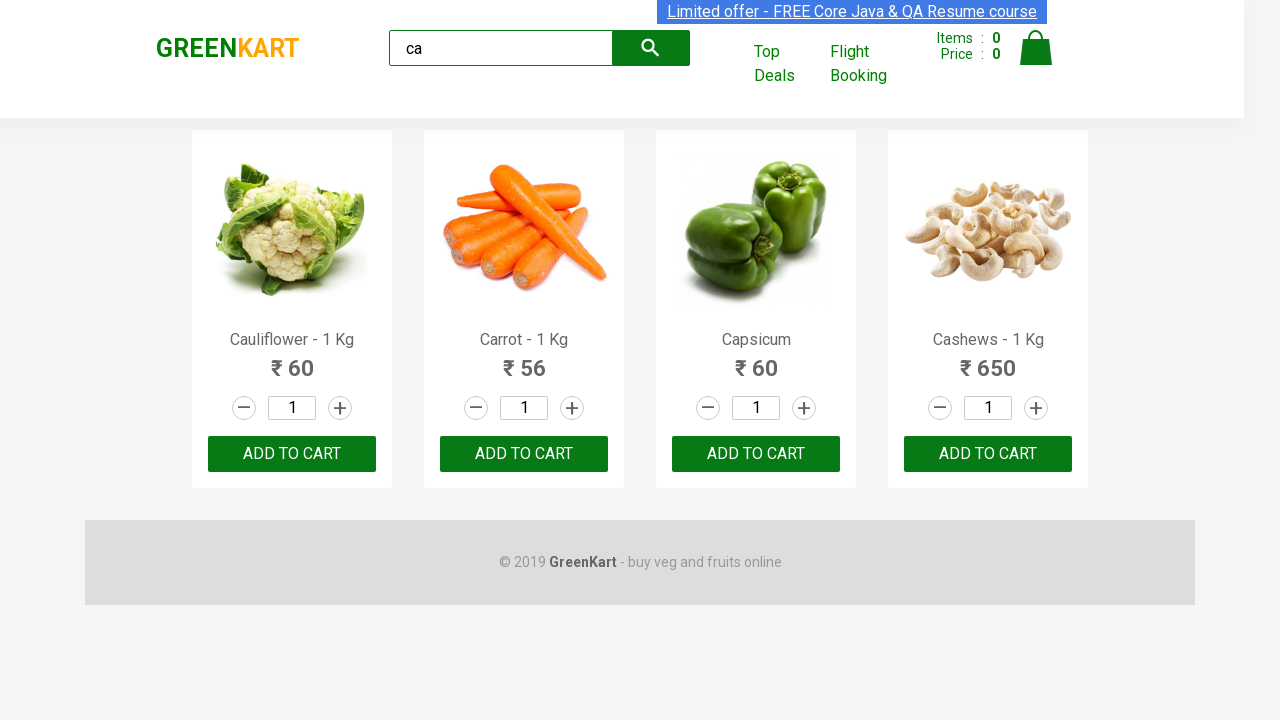

Verified that filtered products are visible
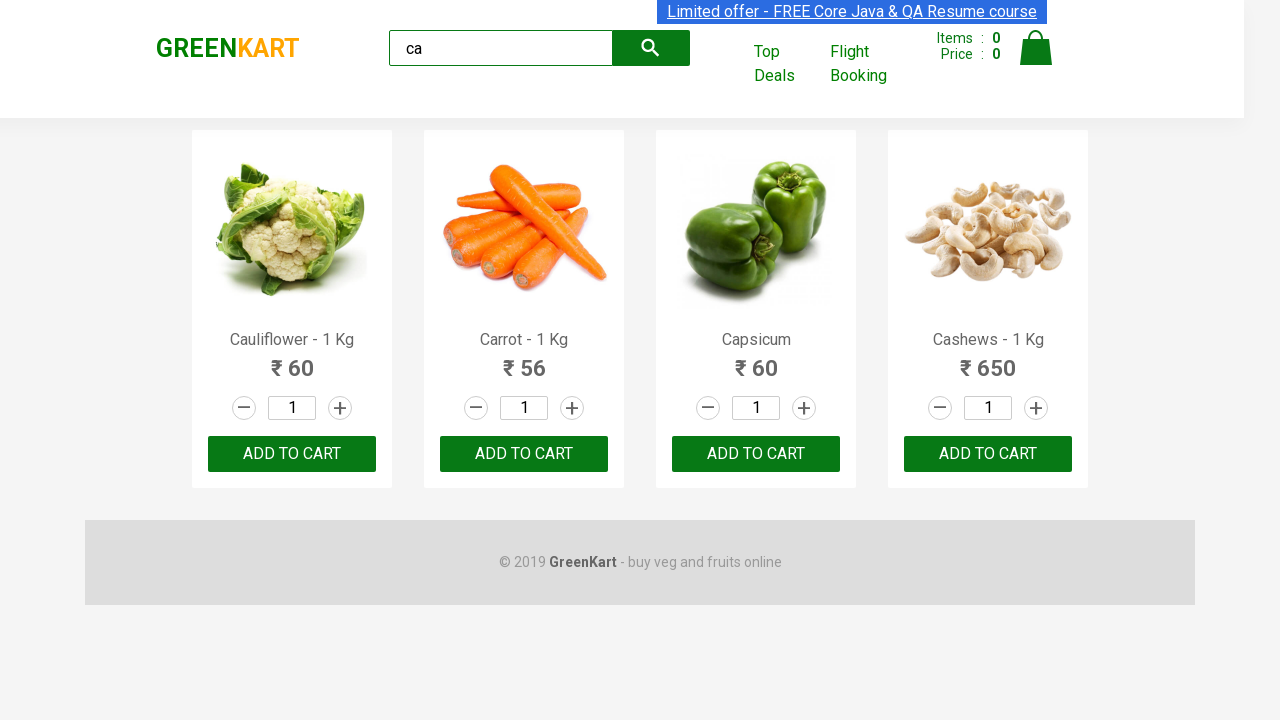

Clicked 'ADD TO CART' button on the third product at (756, 454) on .products .product >> nth=2 >> text=ADD TO CART
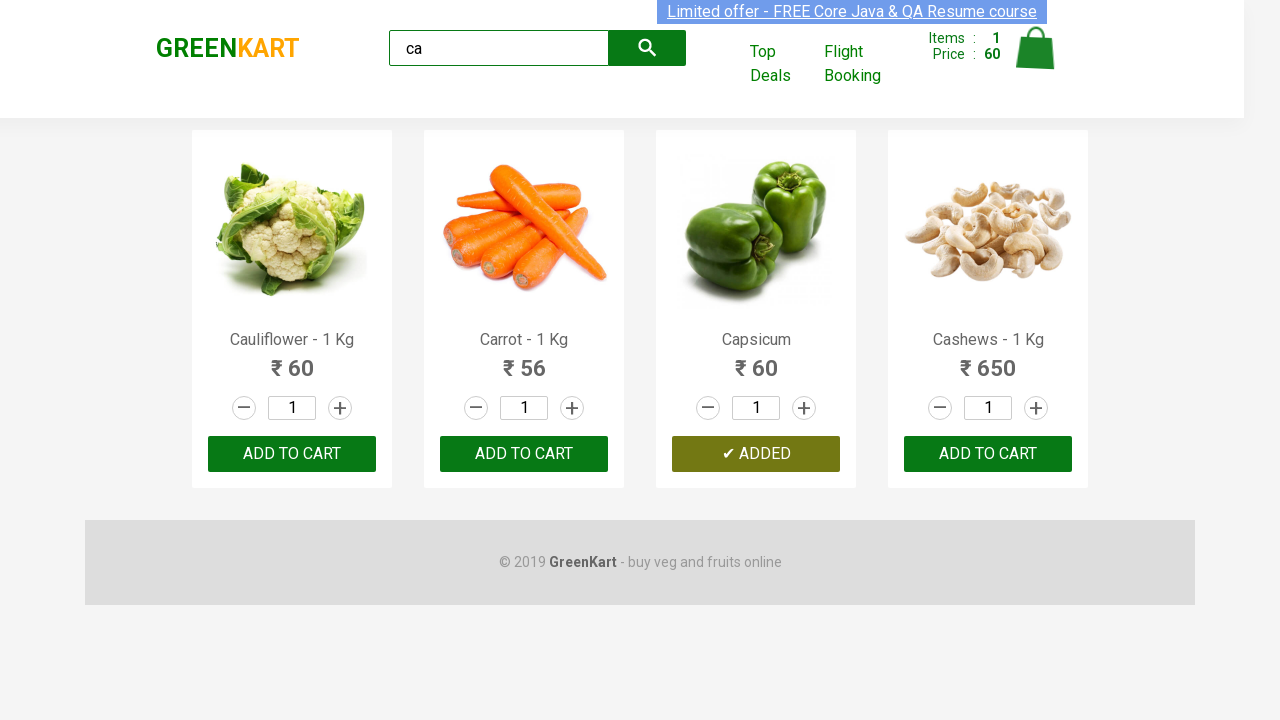

Retrieved list of all visible products
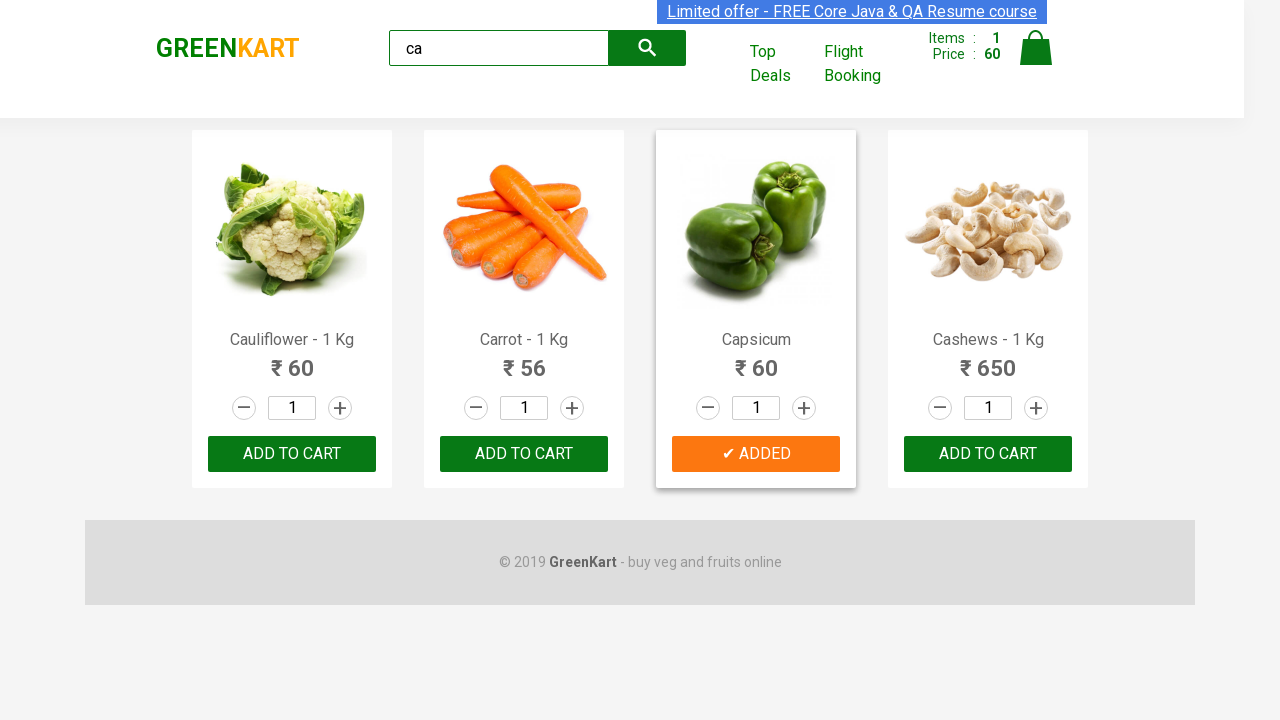

Retrieved product name: Cauliflower - 1 Kg
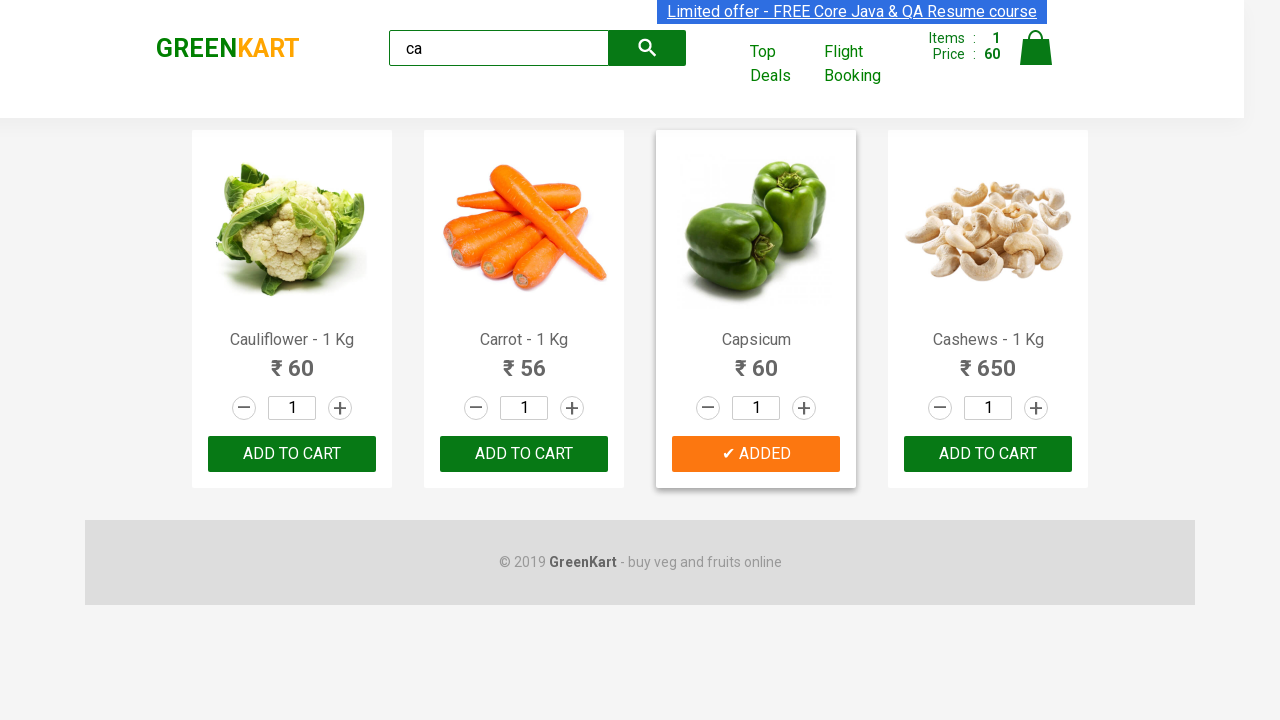

Retrieved product name: Carrot - 1 Kg
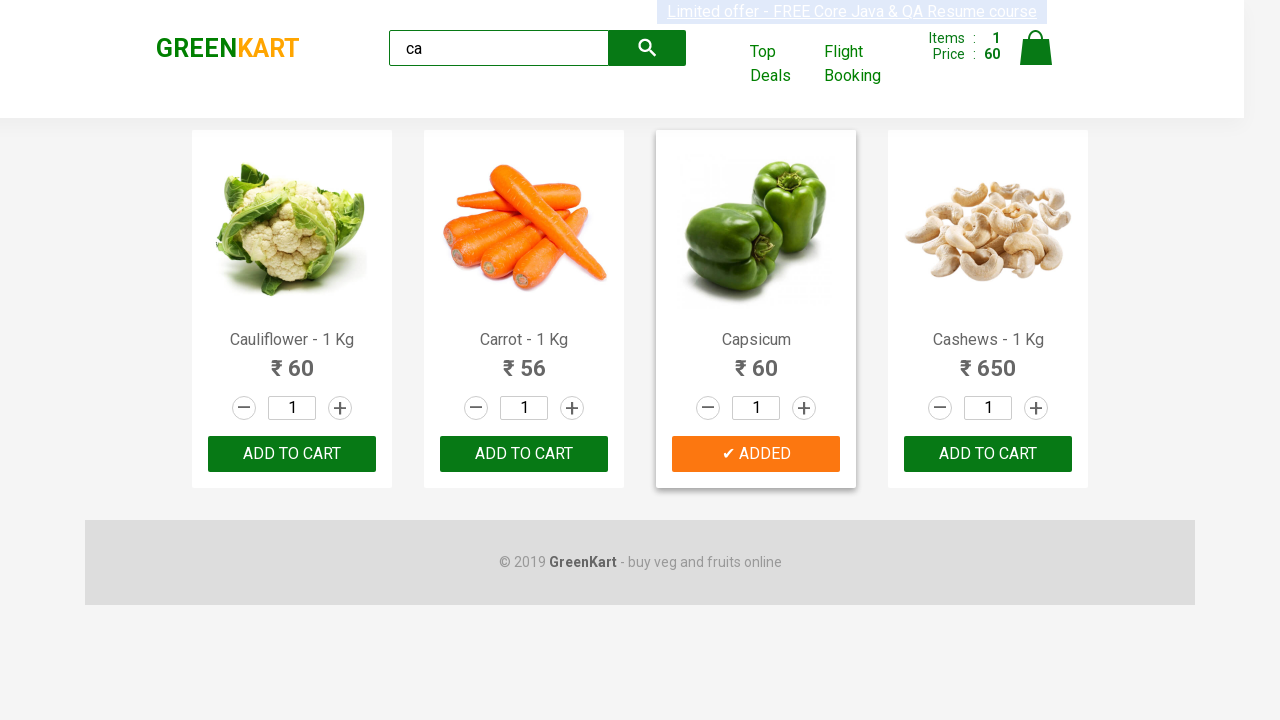

Retrieved product name: Capsicum
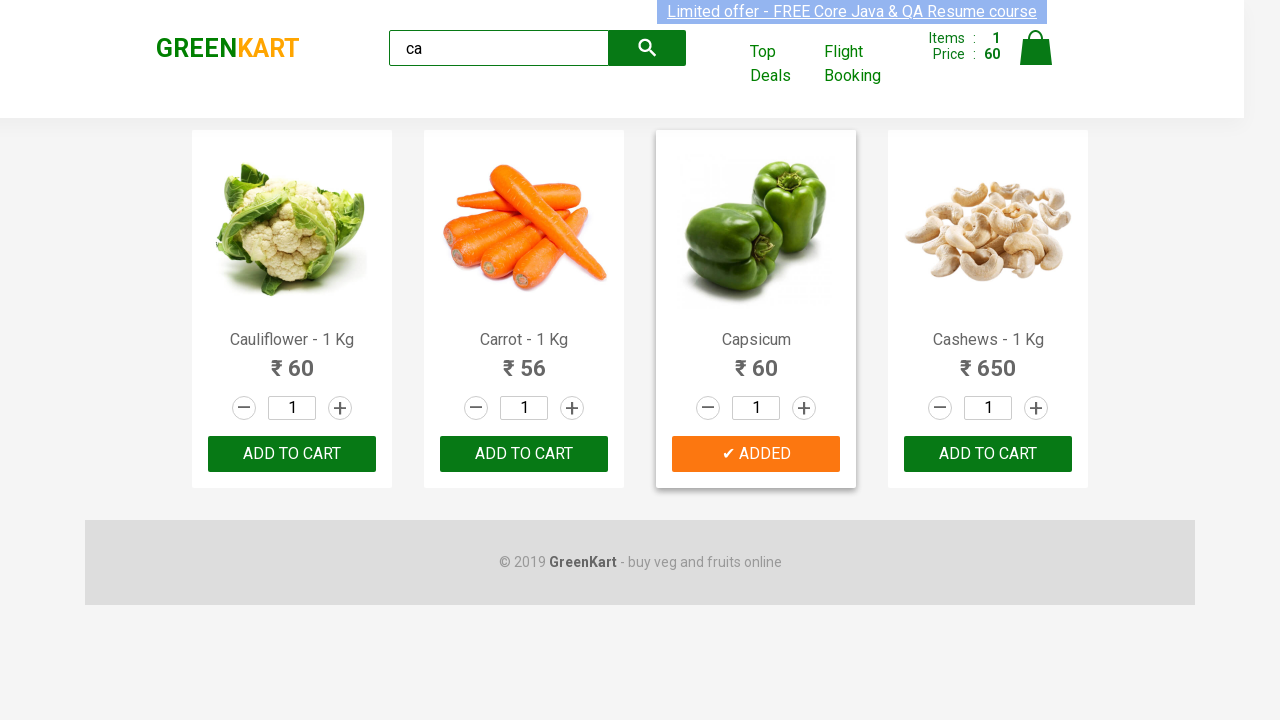

Retrieved product name: Cashews - 1 Kg
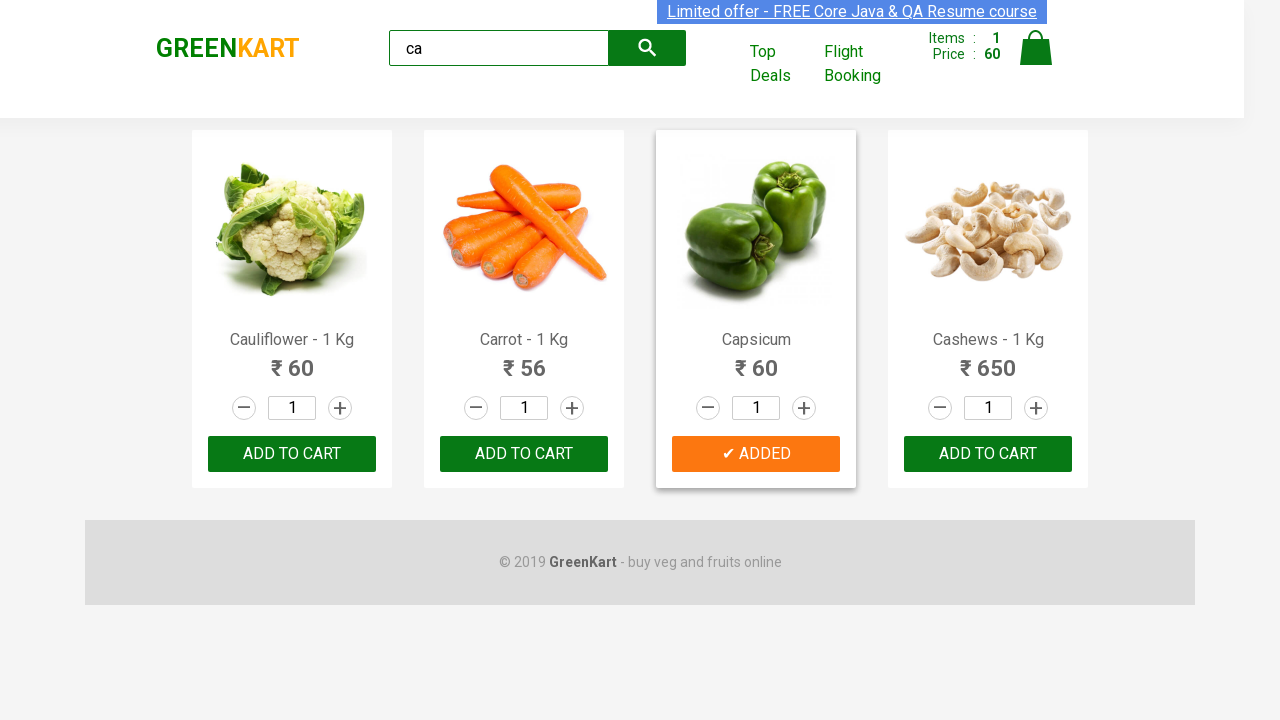

Clicked 'ADD TO CART' button for Cashews product at (988, 454) on .products .product >> nth=3 >> button
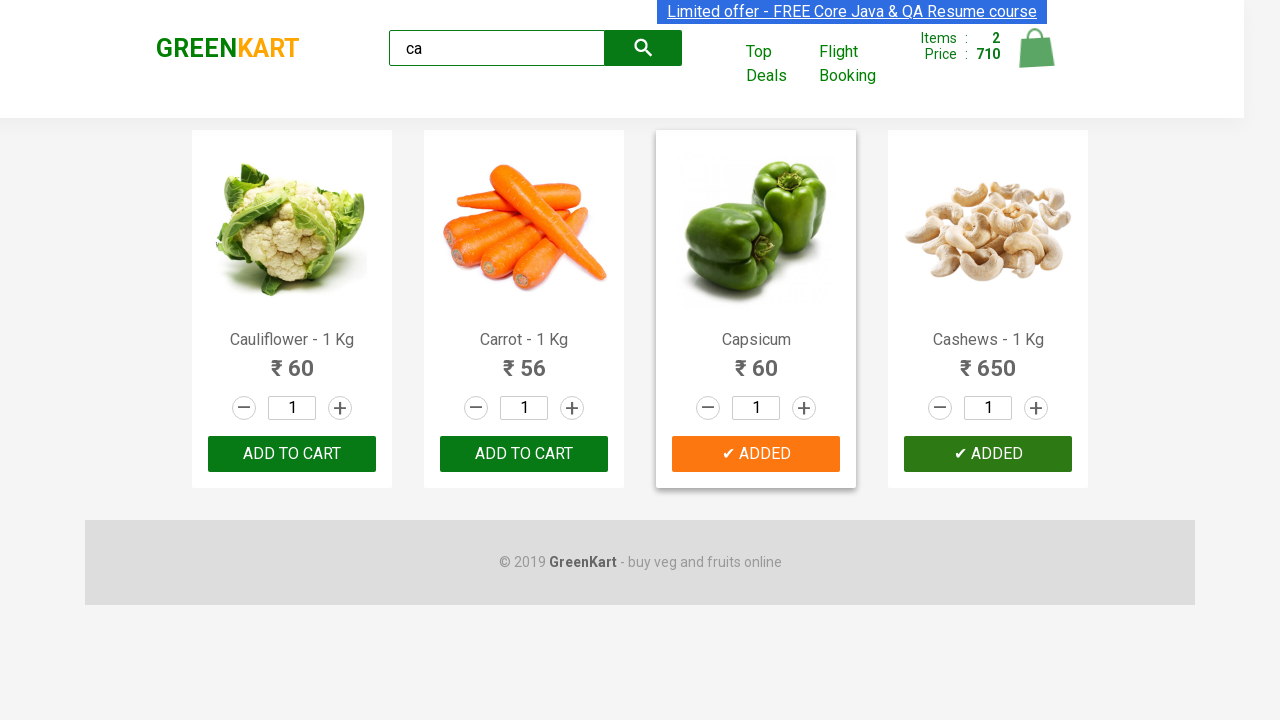

Verified that brand element is present on page
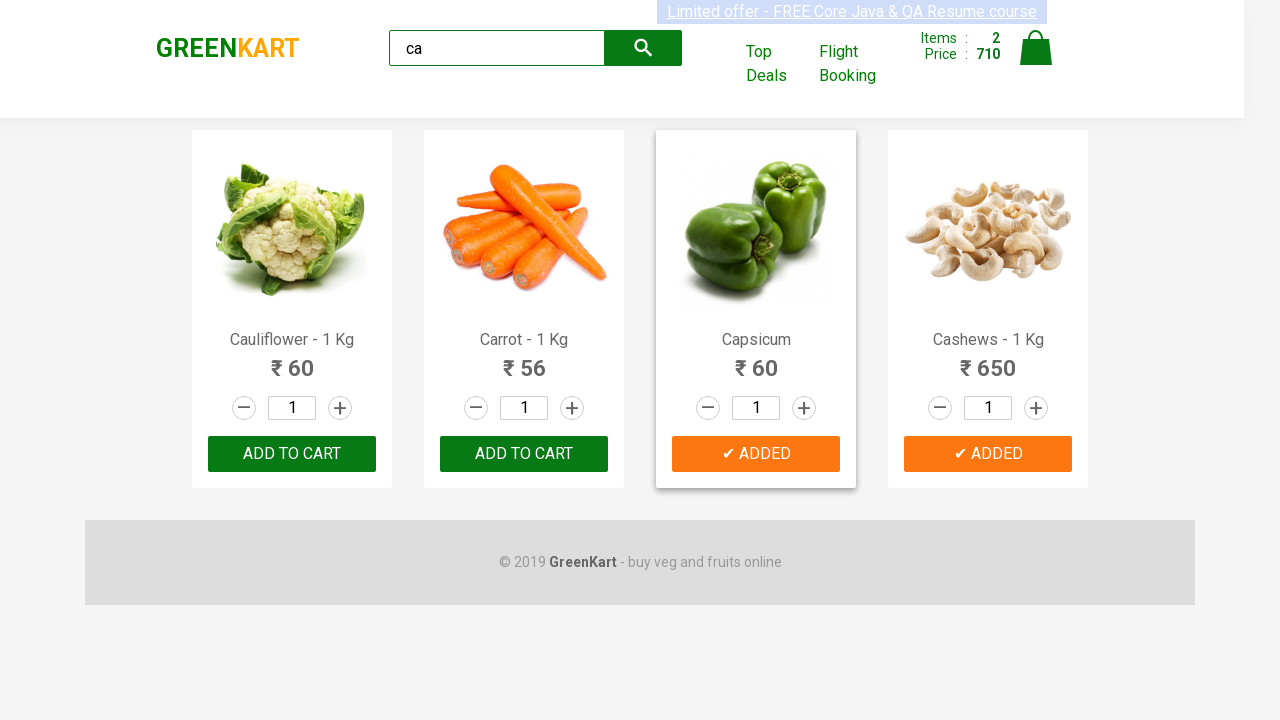

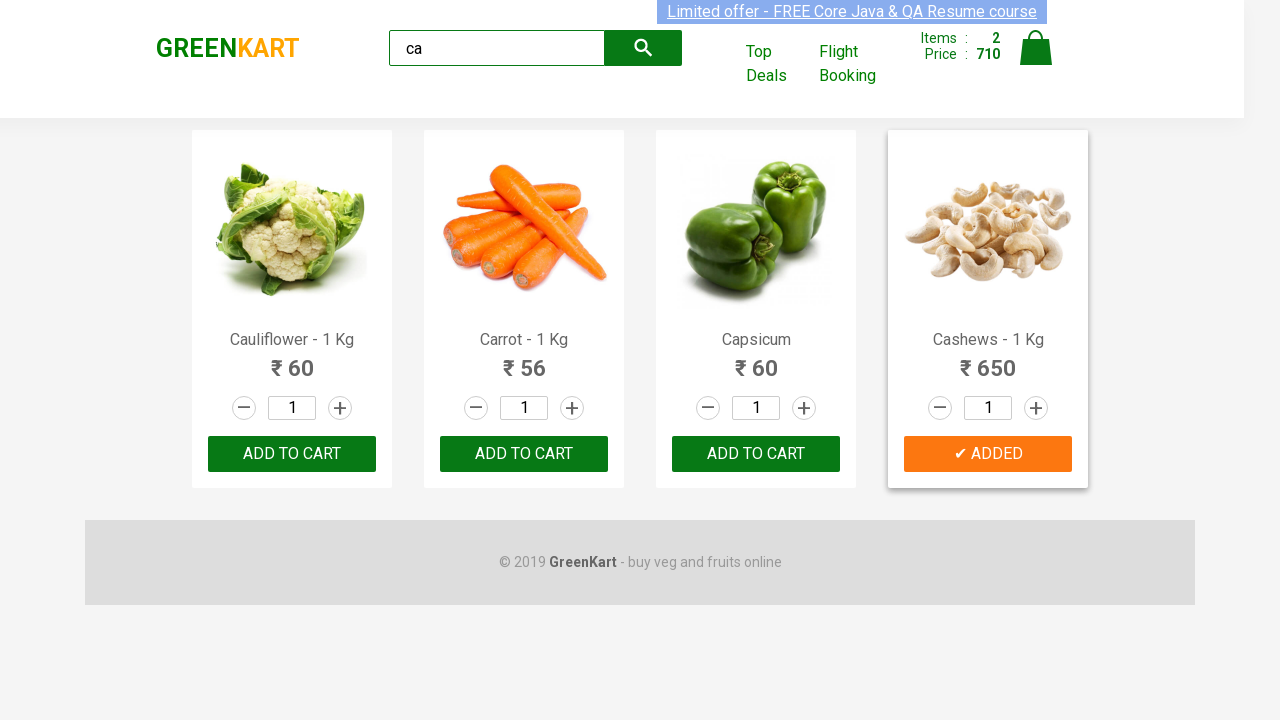